Navigates to Google Trends explore page with specific date range and stock ticker symbols as search queries, and waits for the page to load.

Starting URL: https://trends.google.com/trends/explore?date=2004-01-01%202004-06-30&q=FLWS,SRCE,FOXA,FOX,TWOU

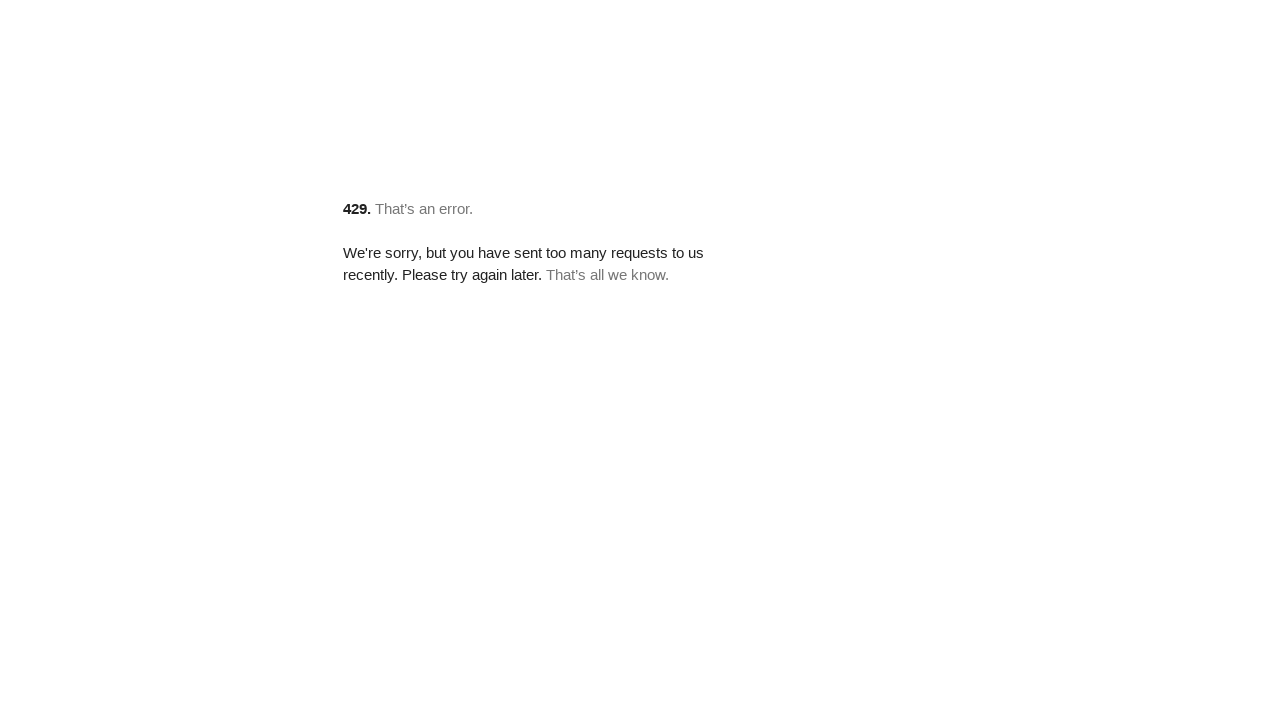

Navigated to Google Trends explore page with date range 2004-01-01 to 2004-06-30 and stock tickers FLWS, SRCE, FOXA, FOX, TWOU
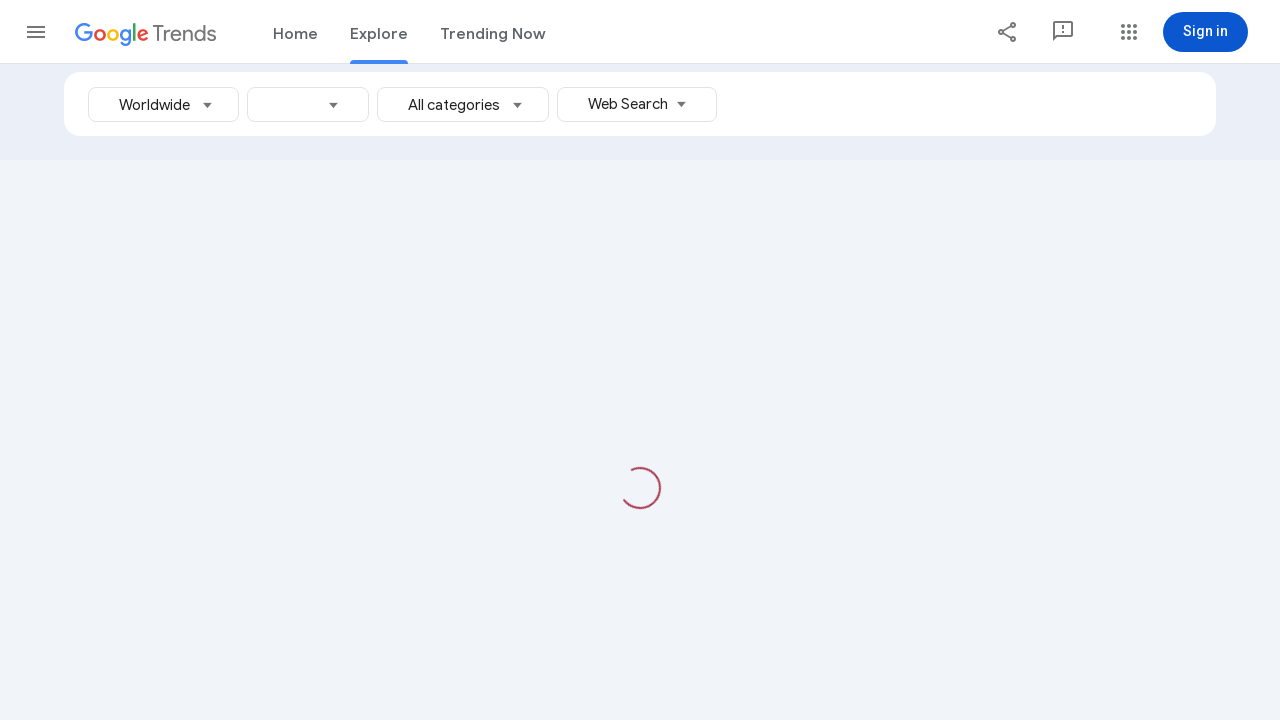

Page reached networkidle state
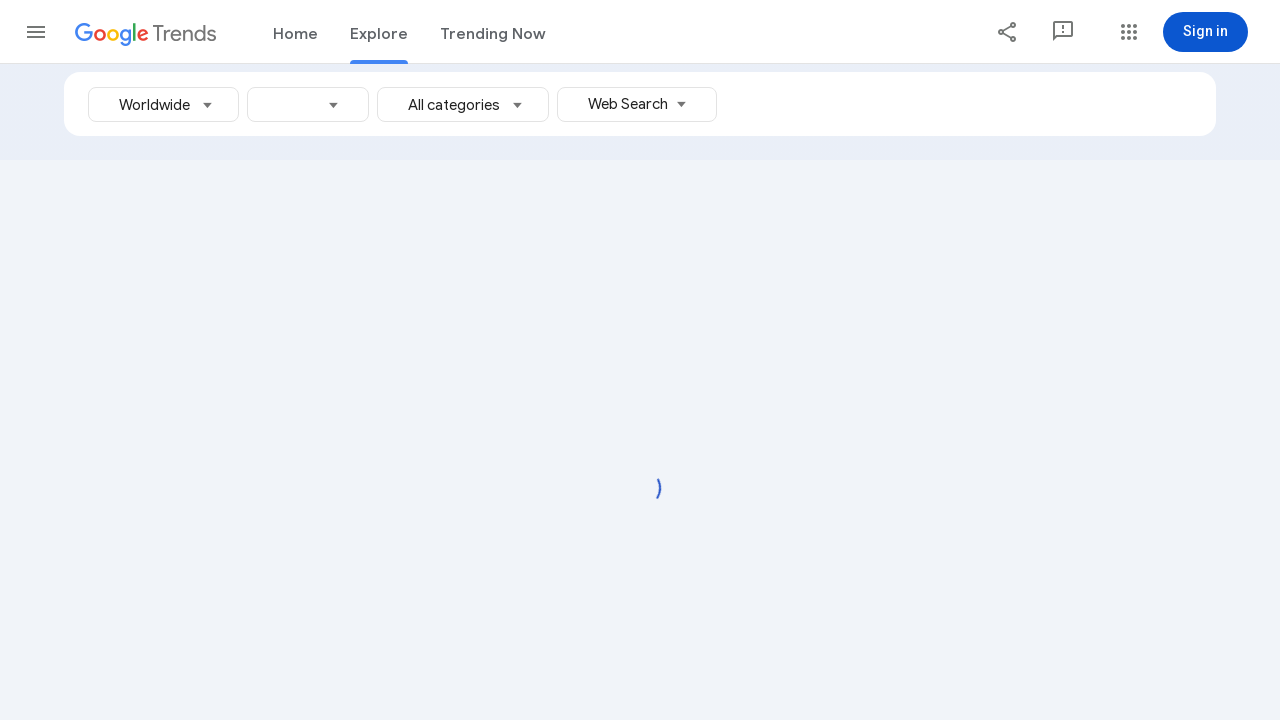

Trends content element loaded and visible
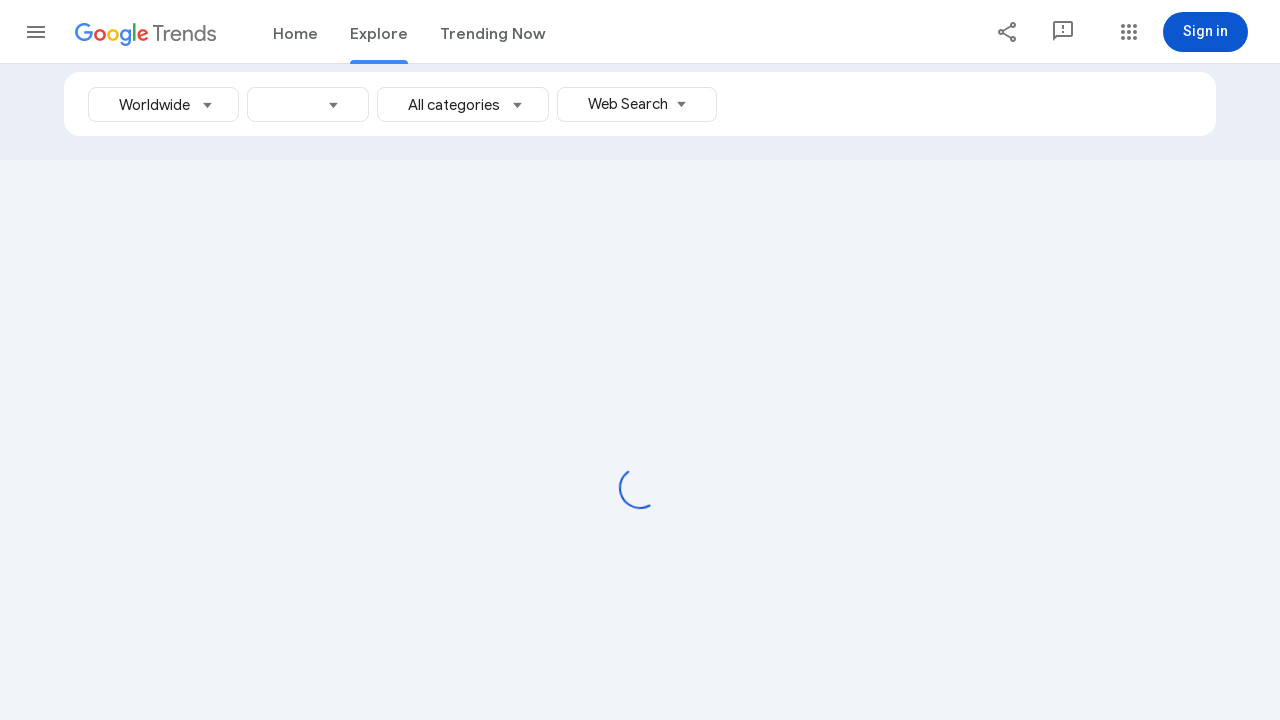

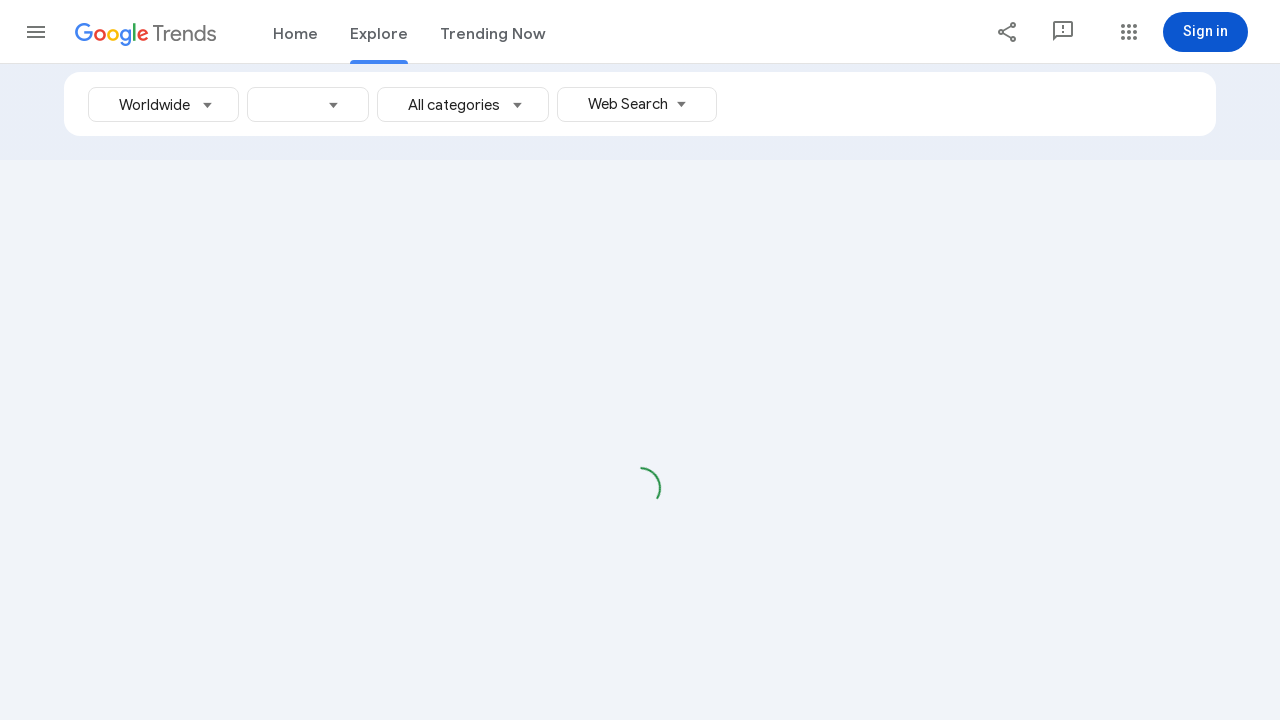